Tests search functionality on Erarta museum website by clicking search icon, entering a query for "весна" (spring), and verifying search results appear

Starting URL: https://www.erarta.com

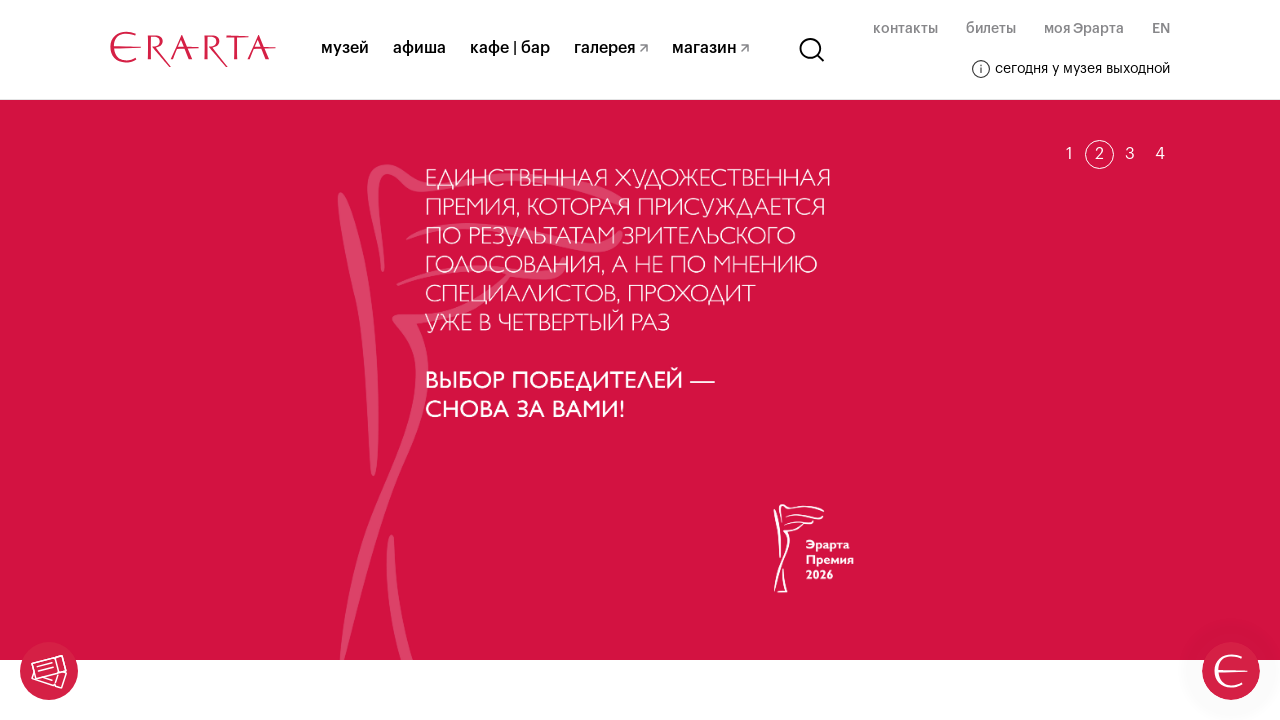

Waited 4 seconds for Erarta museum website to fully load
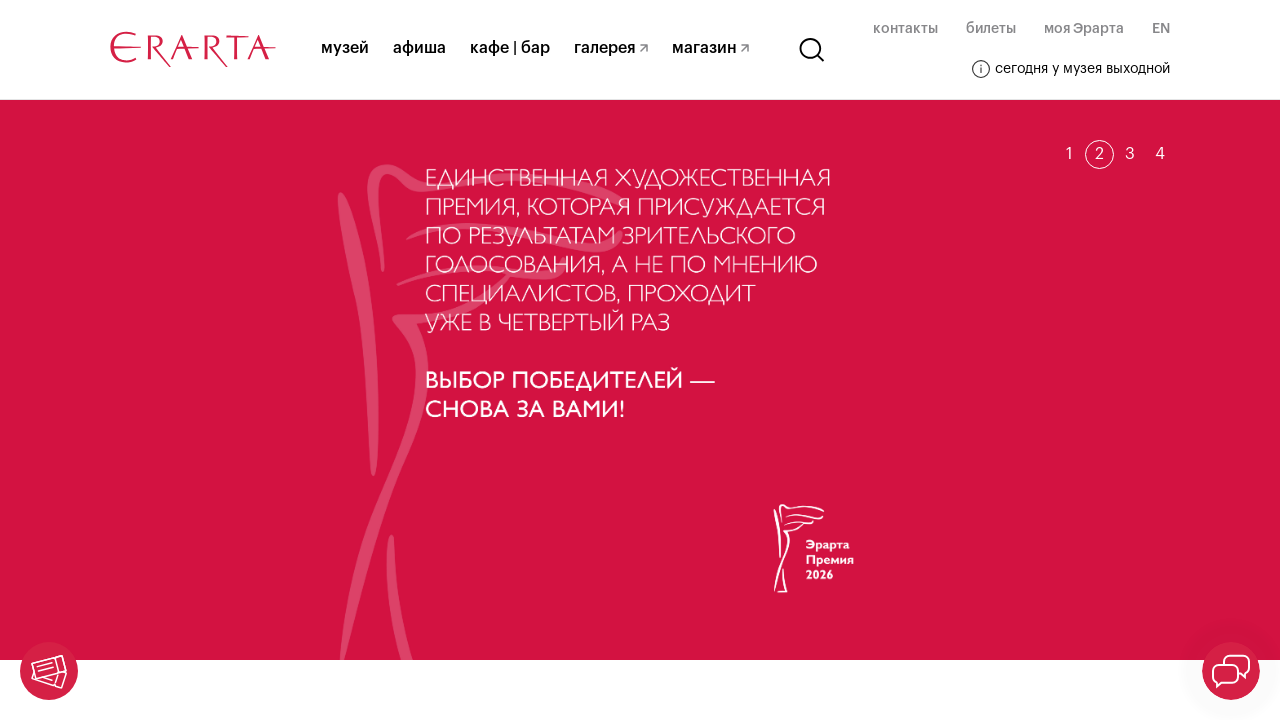

Clicked search icon in header at (812, 50) on svg.header__search-svg
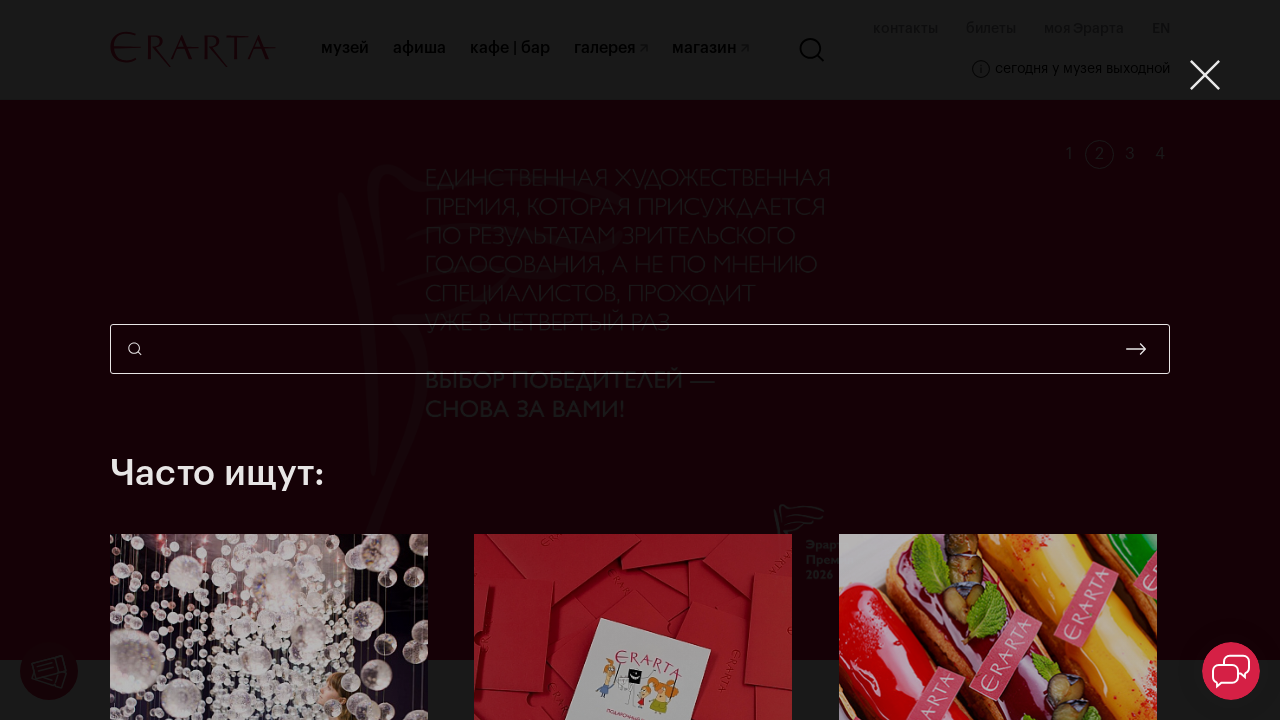

Entered search query 'весна' (spring) in search field on input.search-popup__input
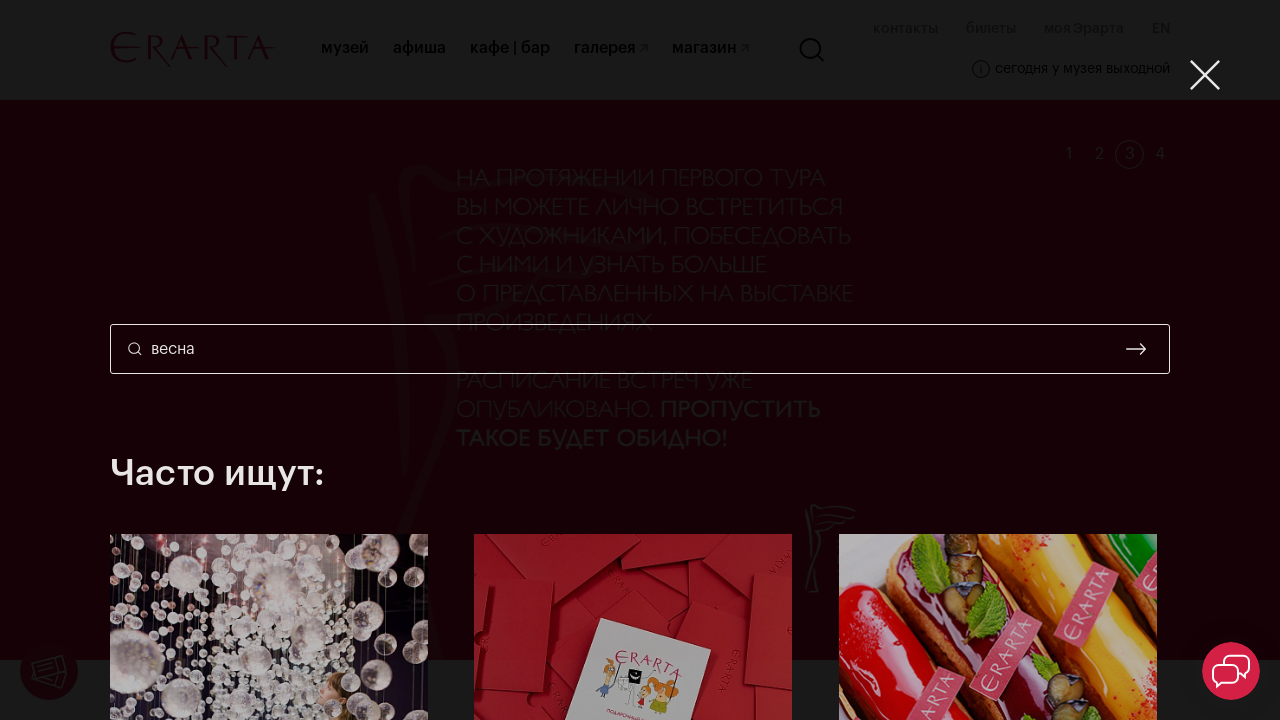

Clicked search submit button to execute search at (1136, 349) on button.search-popup__submit
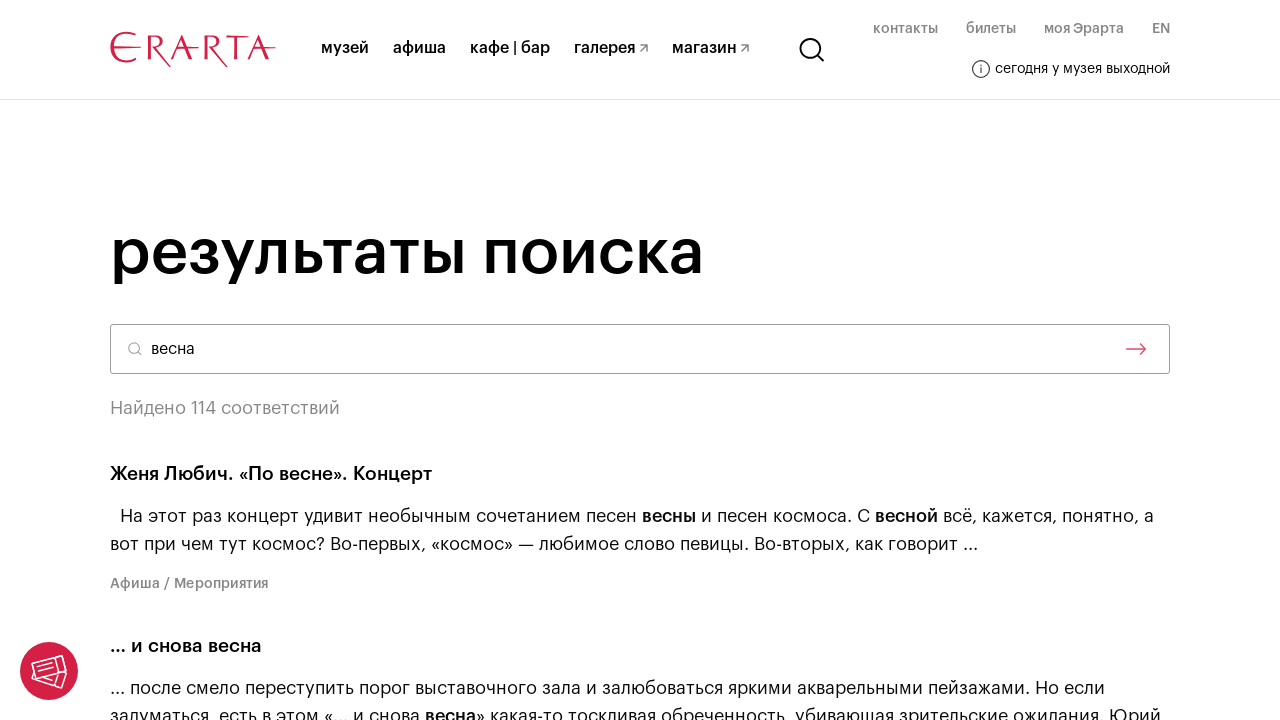

Search results loaded and are visible on the page
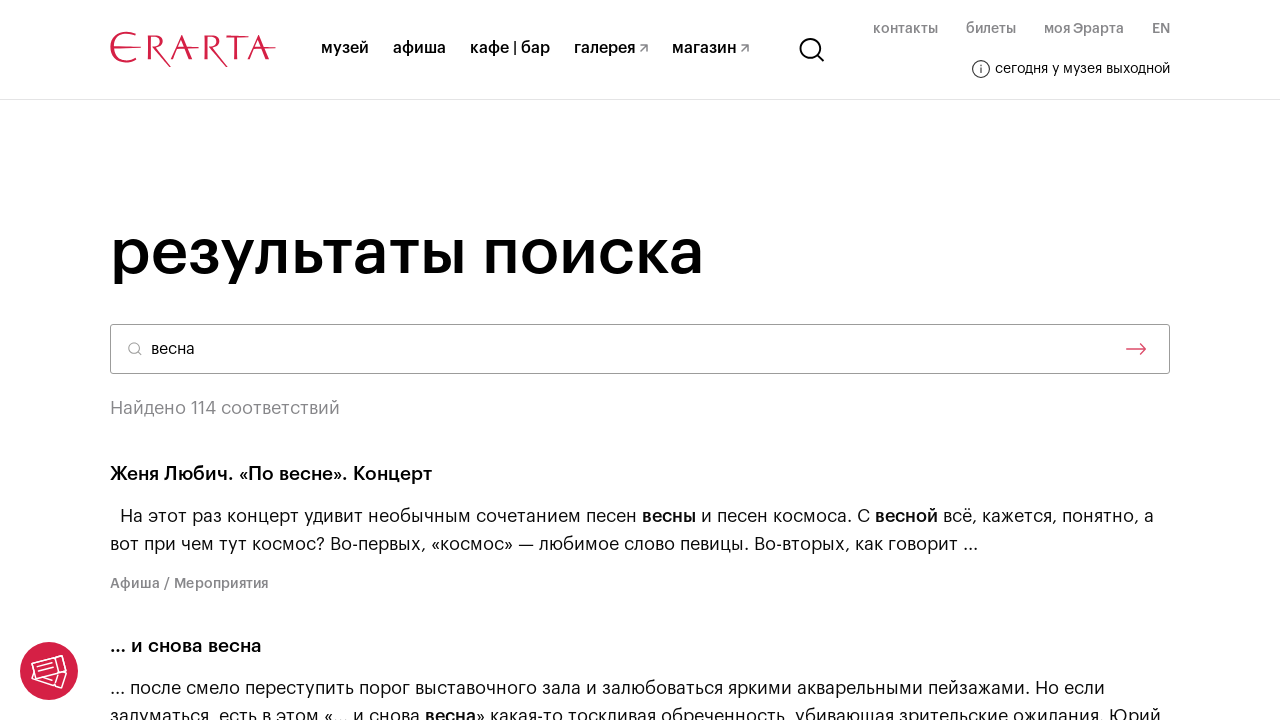

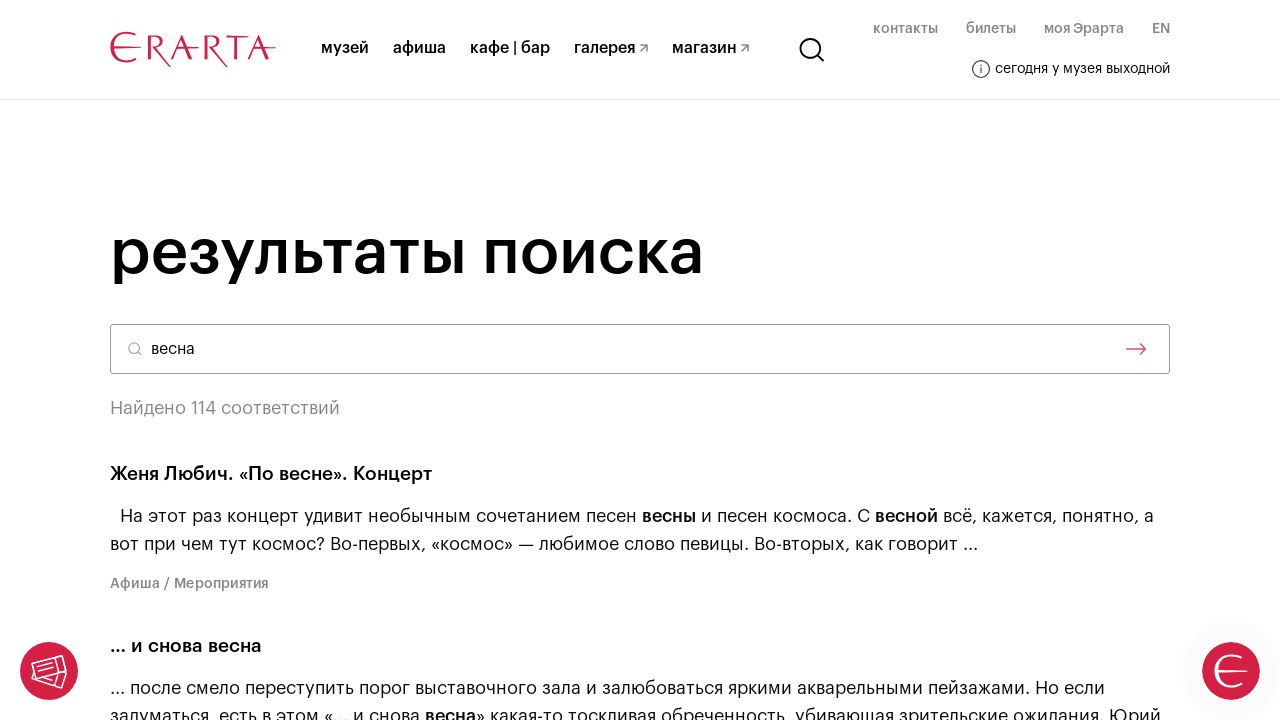